Tests the download button functionality by clicking the download button on the upload-download page.

Starting URL: https://demoqa.com/upload-download

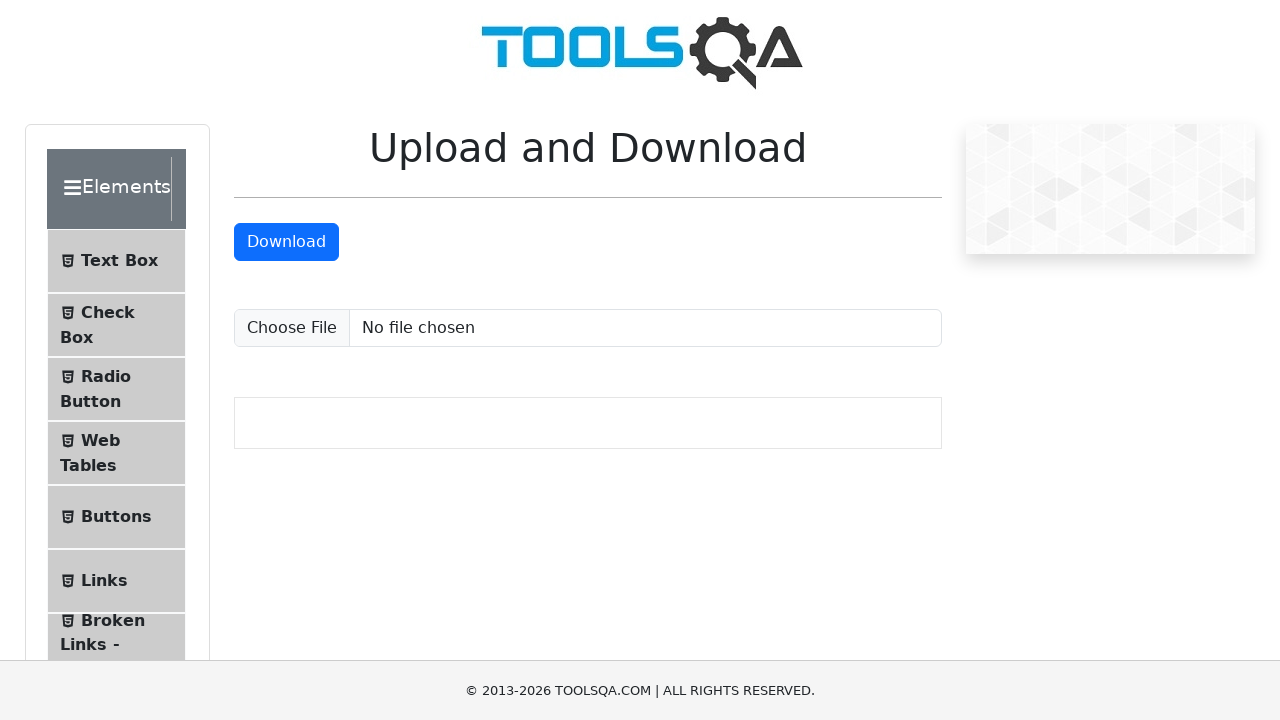

Download button is visible and ready
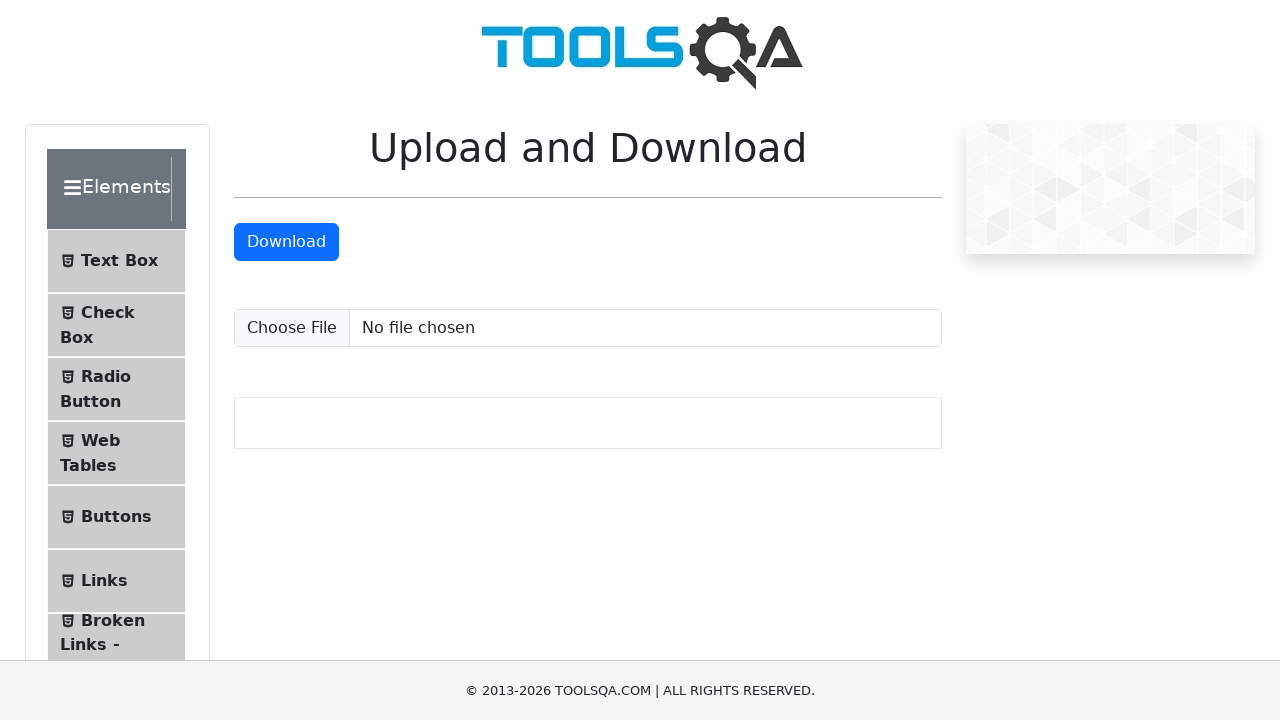

Clicked the download button on upload-download page at (286, 242) on #downloadButton
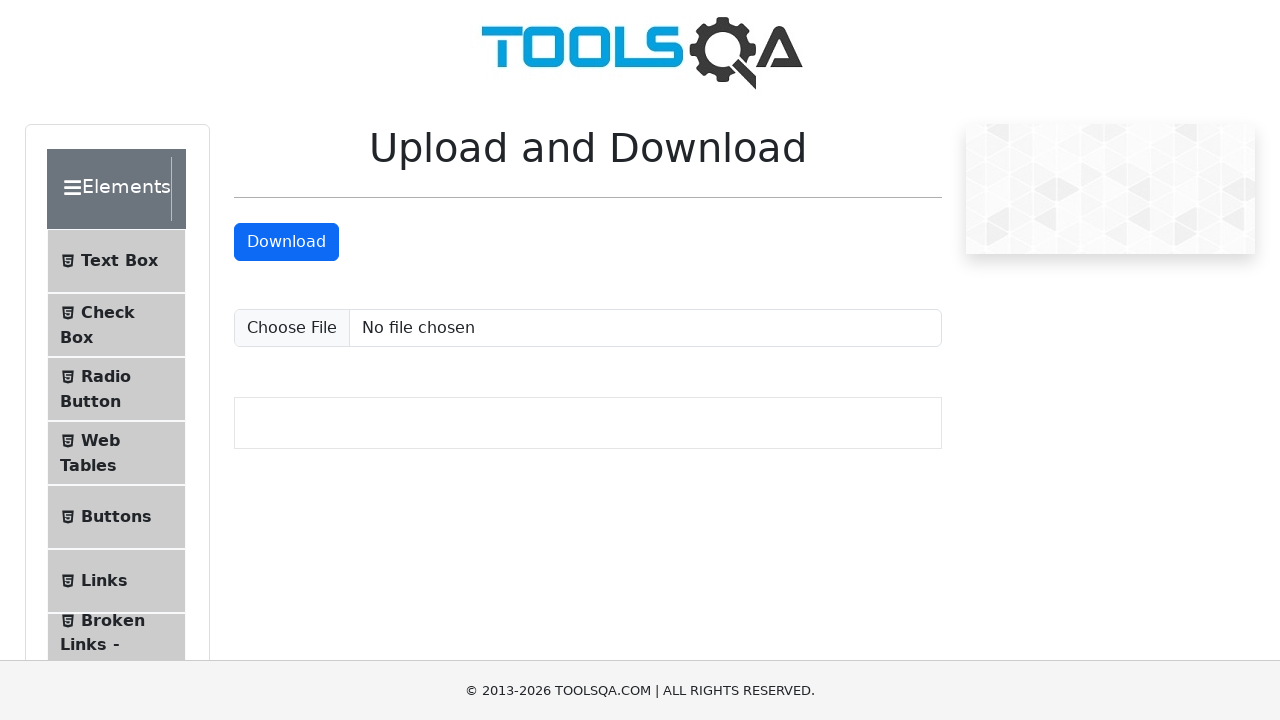

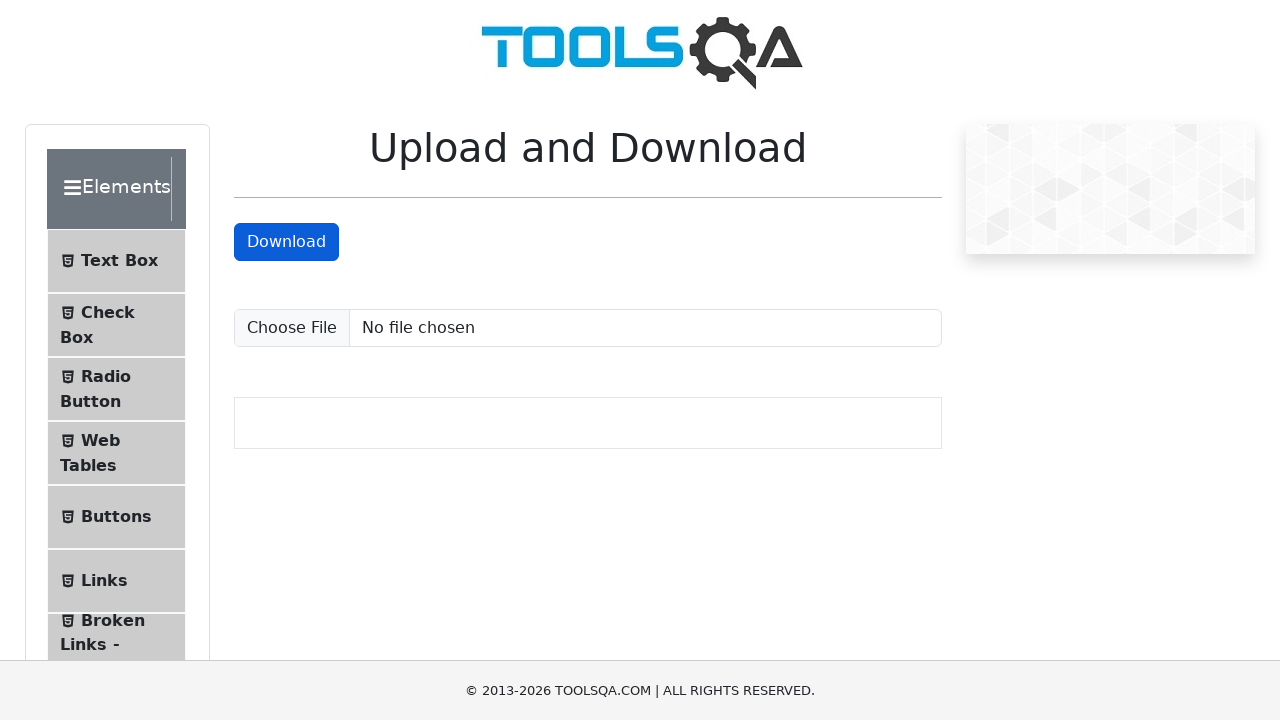